Tests the university timetable search functionality by entering a group name and submitting the search form to find the schedule

Starting URL: https://mpei.ru/Education/timetable/Pages/default.aspx

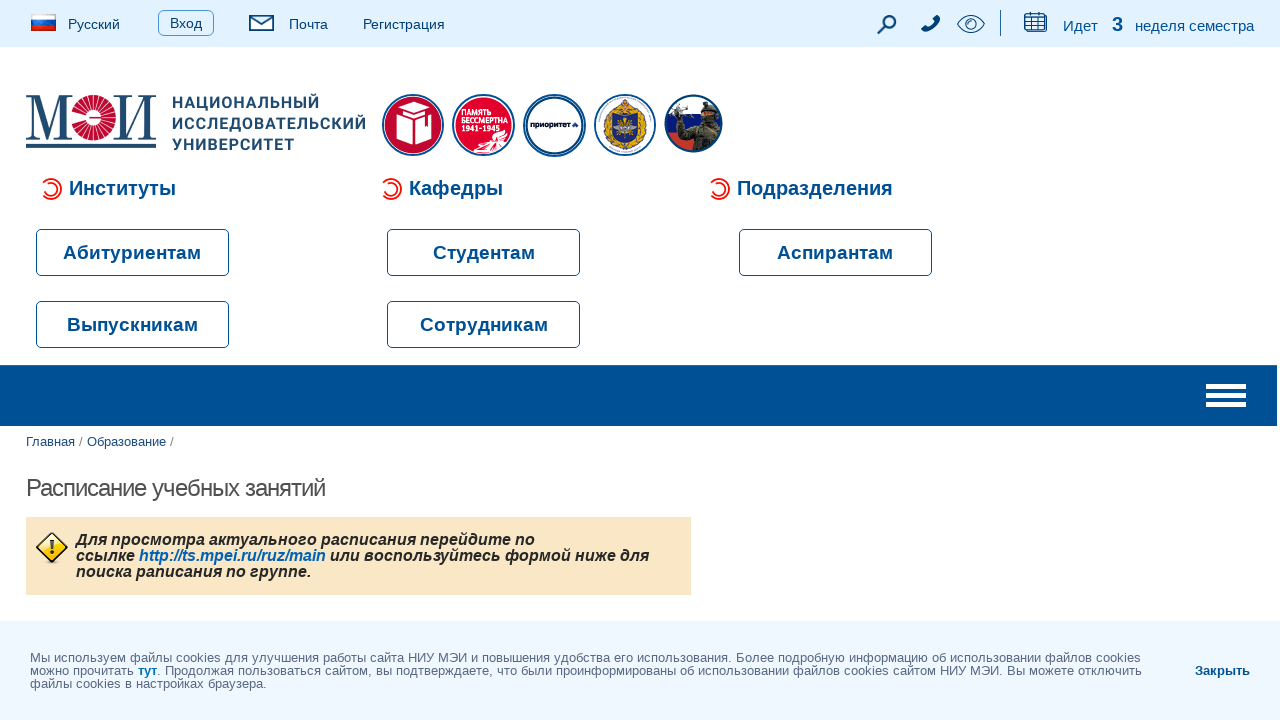

Filled group name input field with 'А-01-21' on div.mpei-galaktika-group-form-control input[placeholder='Введите название группы
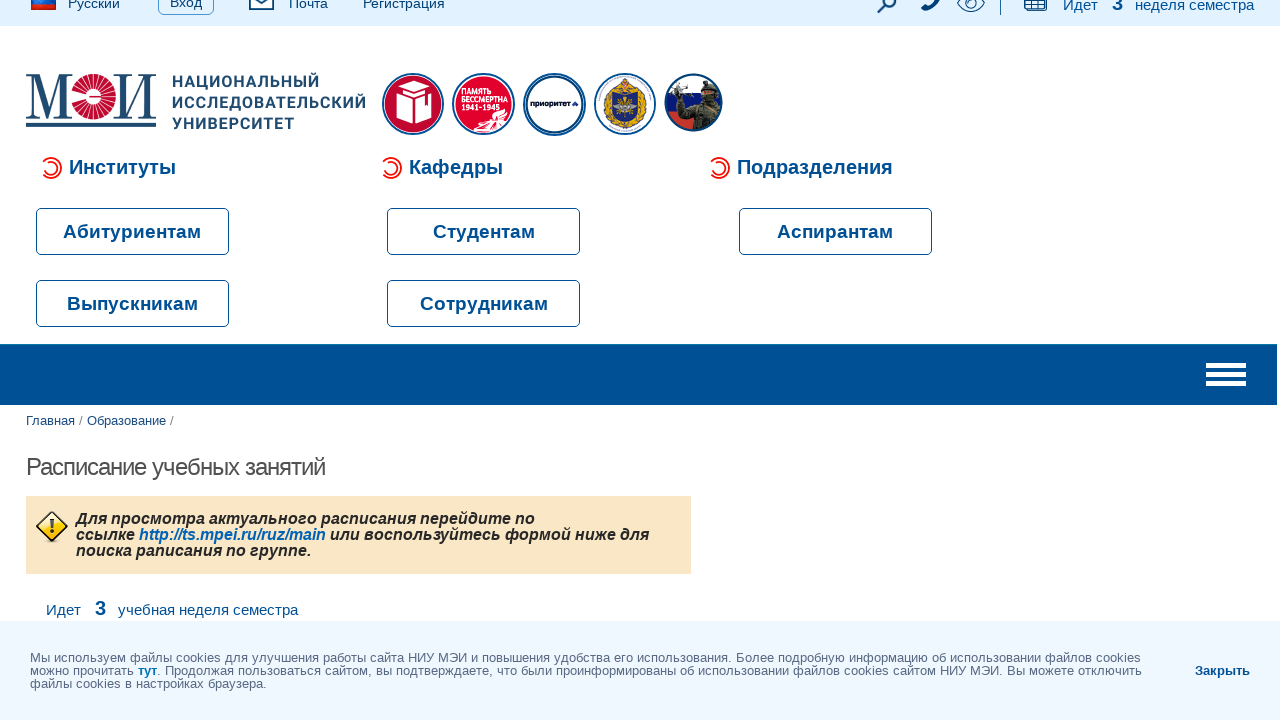

Clicked the submit button to search for group schedule at (316, 360) on div.mpei-galaktika-group-form-control input[type='submit']
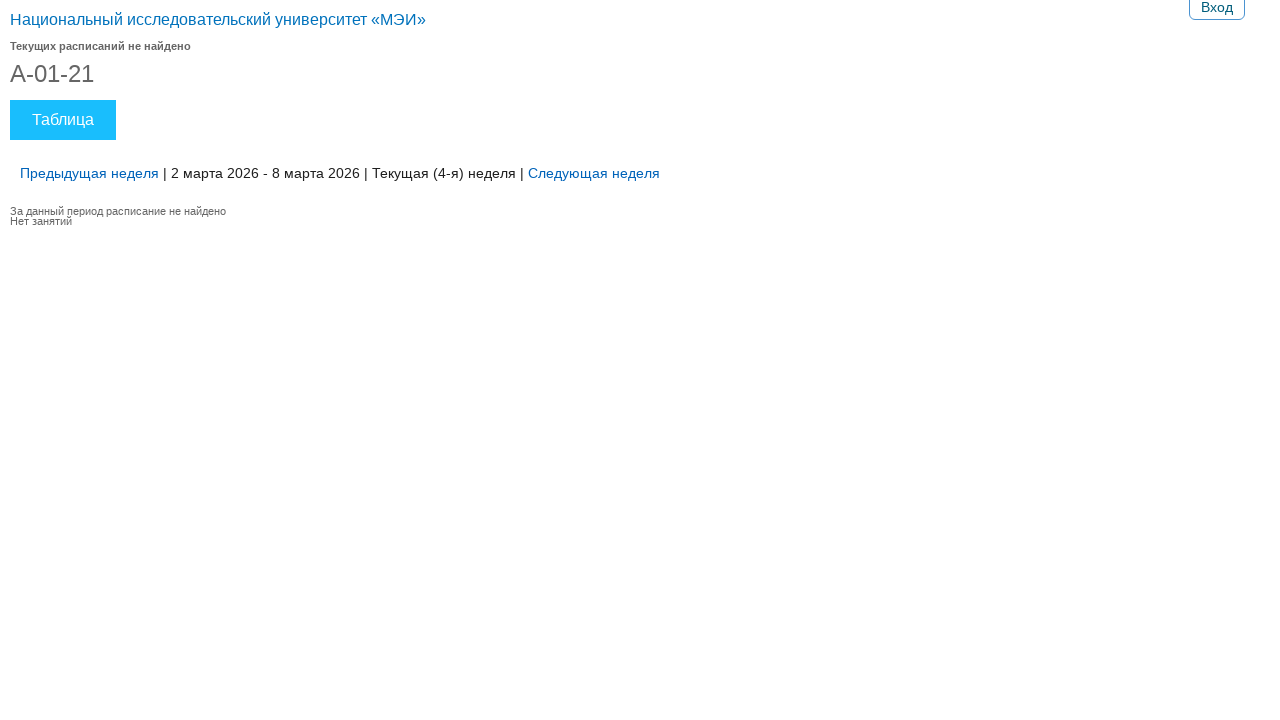

Waited for page navigation to complete and schedule page to load
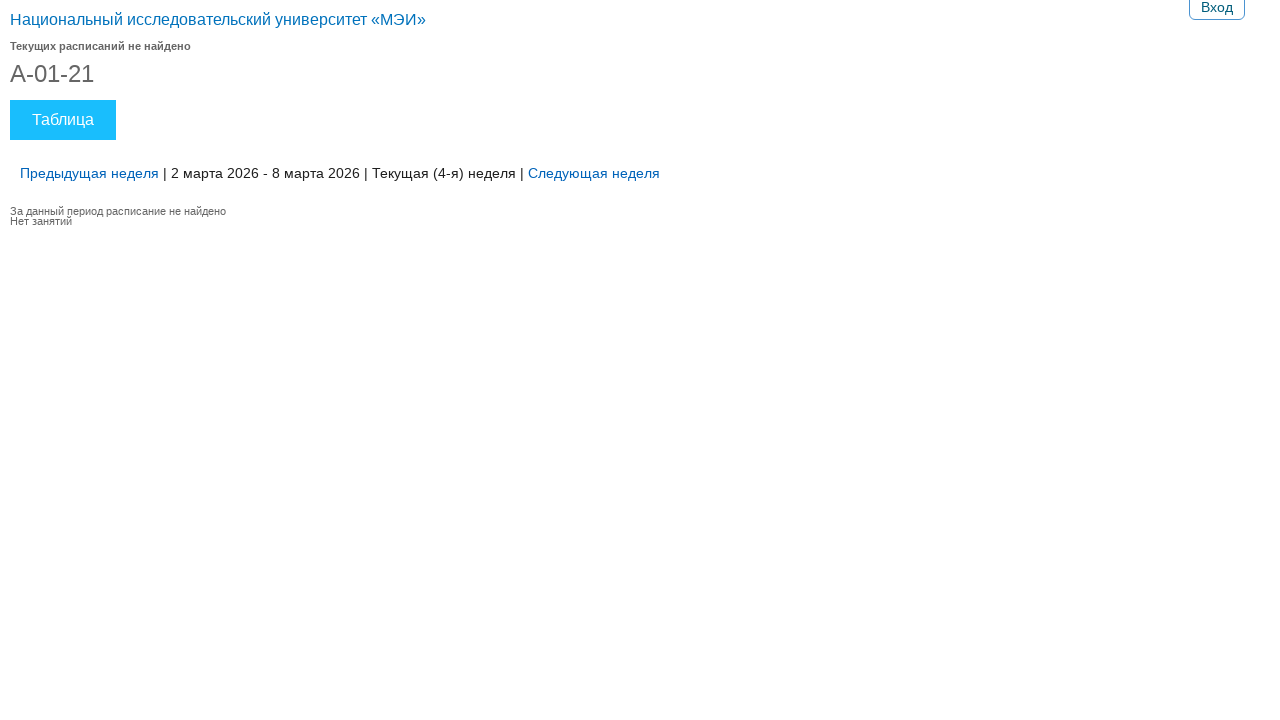

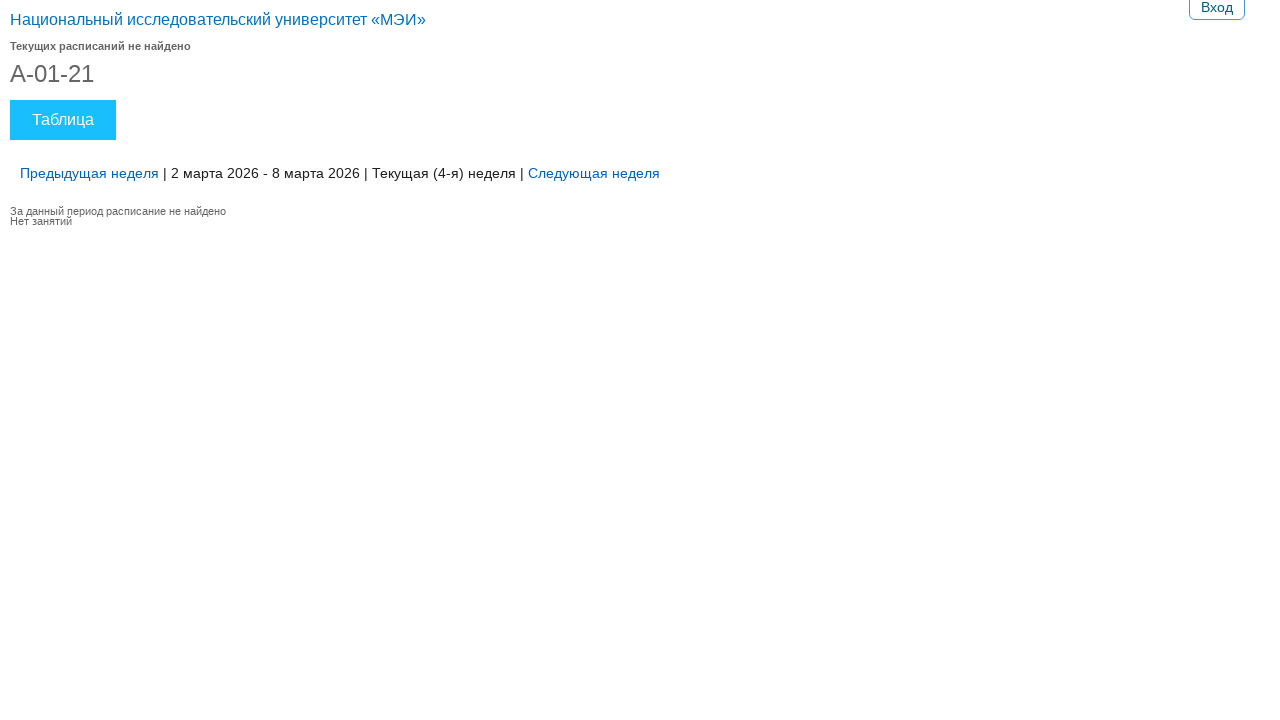